Clicks on the 'API' button in the navigation bar on the WebdriverIO homepage

Starting URL: https://webdriver.io/

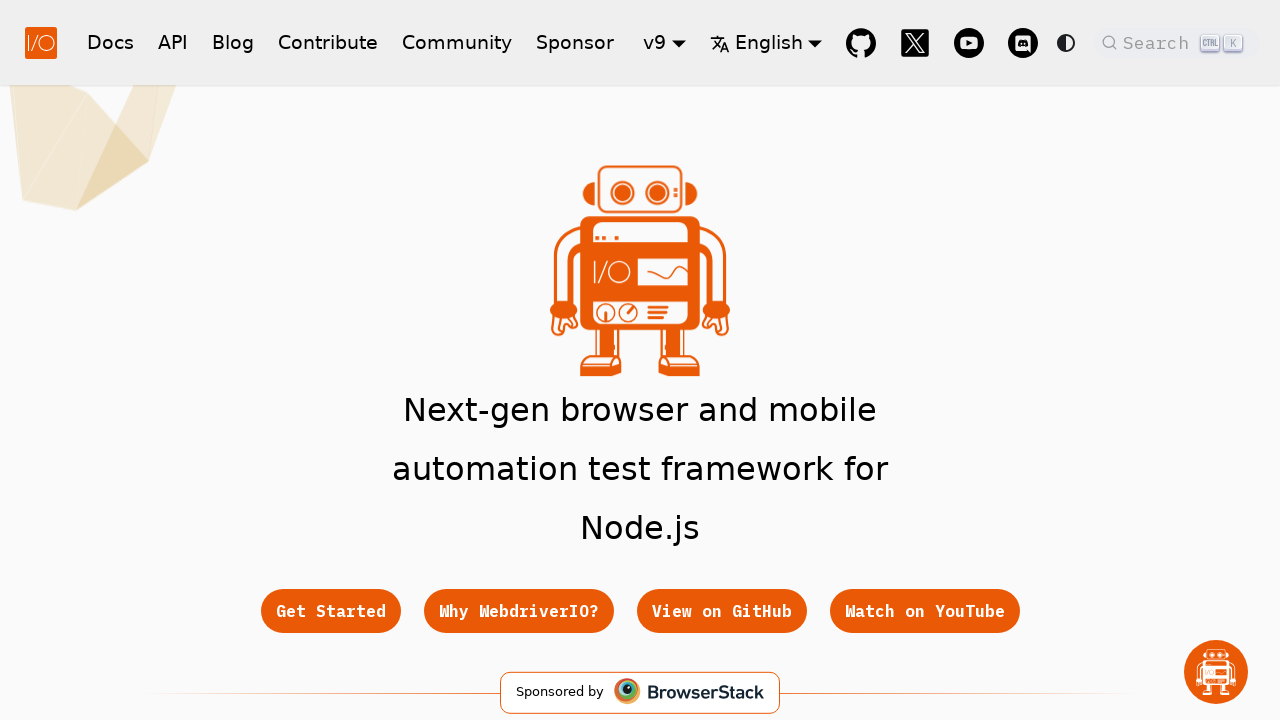

Clicked on the 'API' button in the navigation bar at (173, 42) on xpath=//*[@id="__docusaurus"]/nav/div[1]/div[1]/a[3]
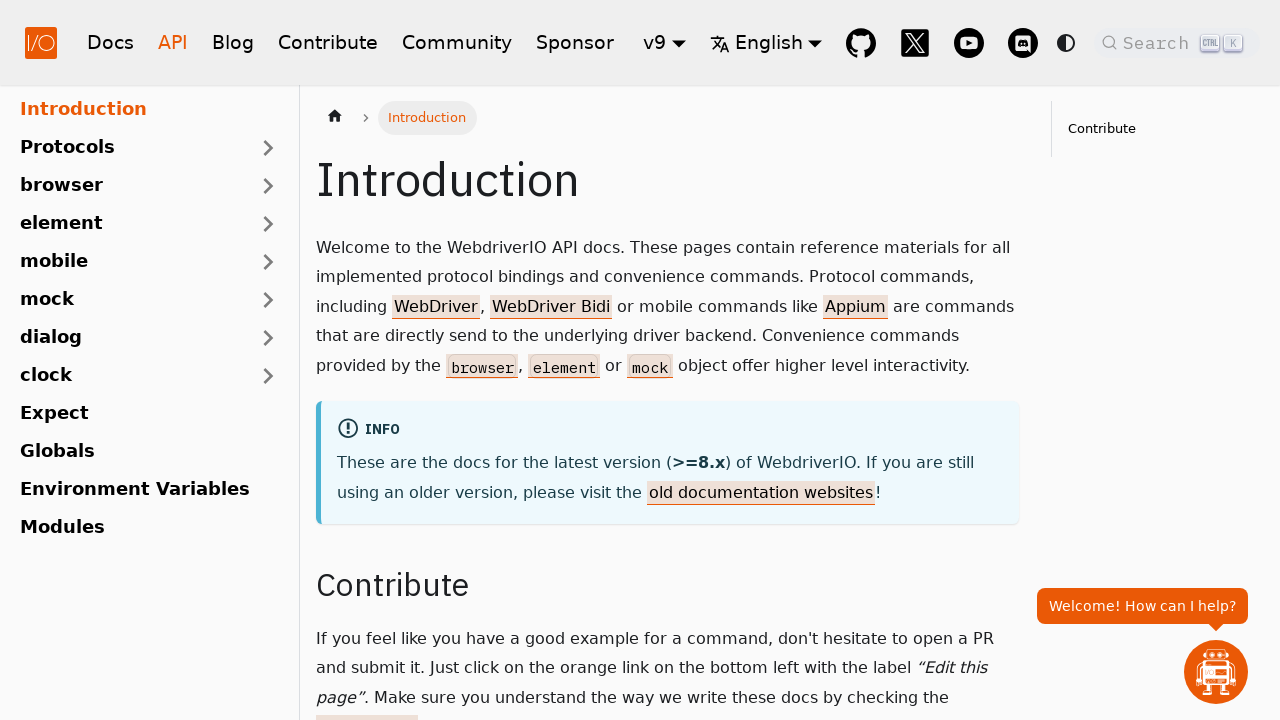

Waited for page to finish loading after clicking API button
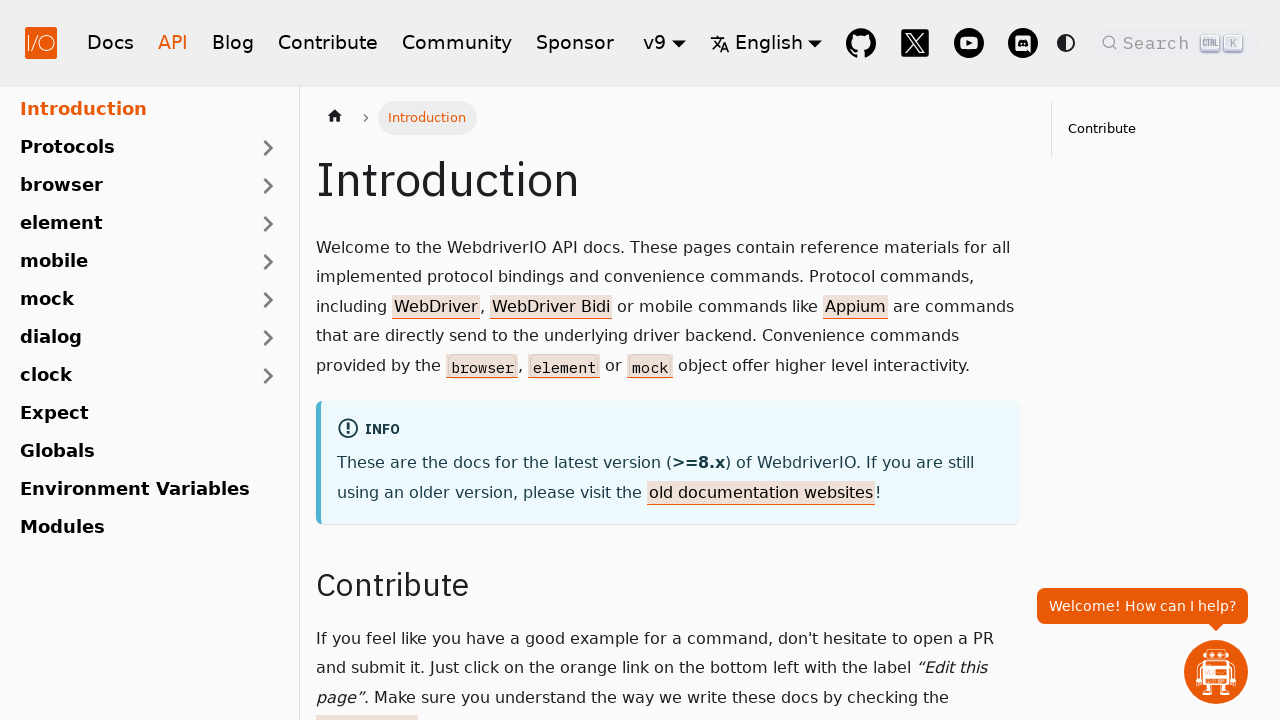

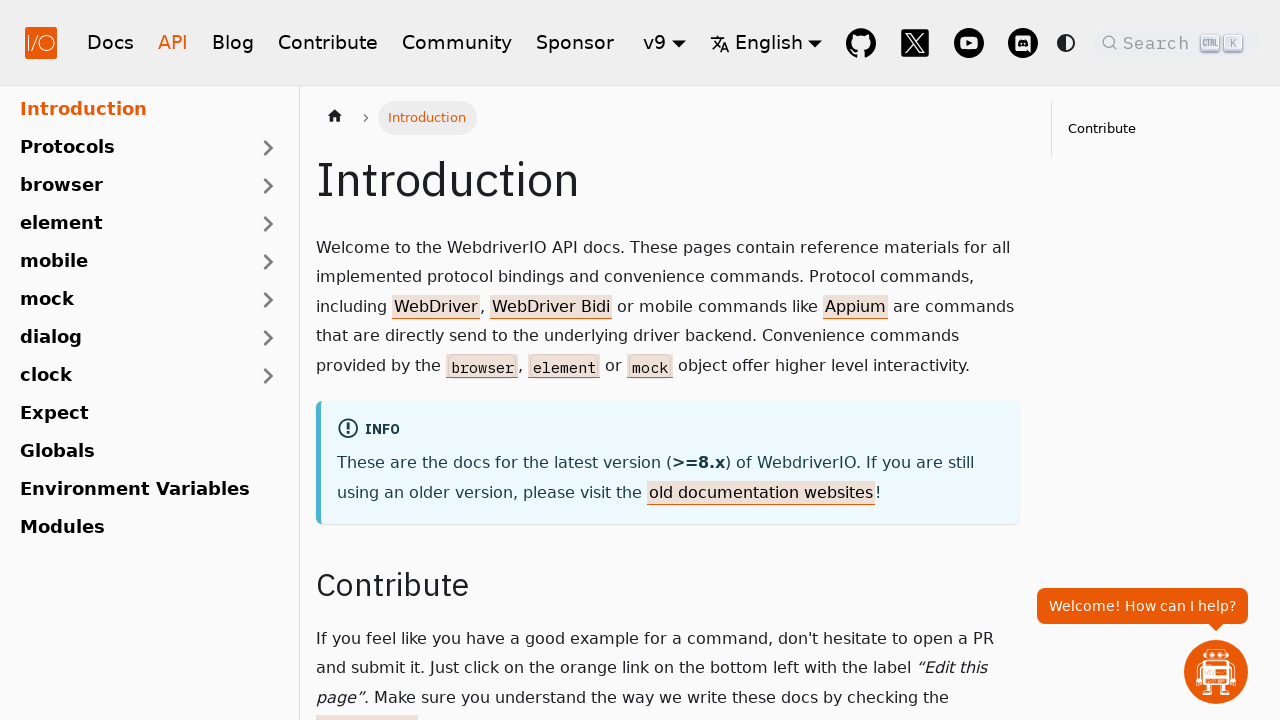